Tests progress bar interaction by clicking start, waiting for the progress to reach 75%, then clicking stop and verifying the result

Starting URL: http://uitestingplayground.com/progressbar

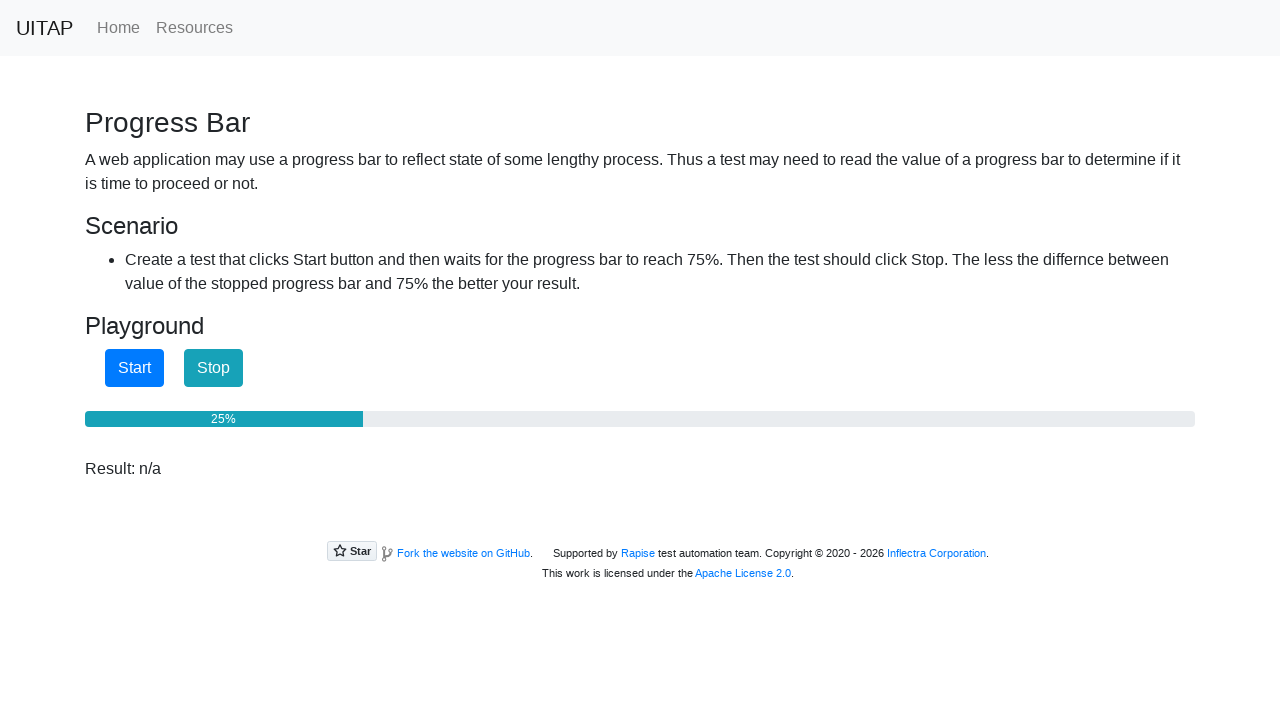

Clicked start button to begin progress bar at (134, 368) on #startButton
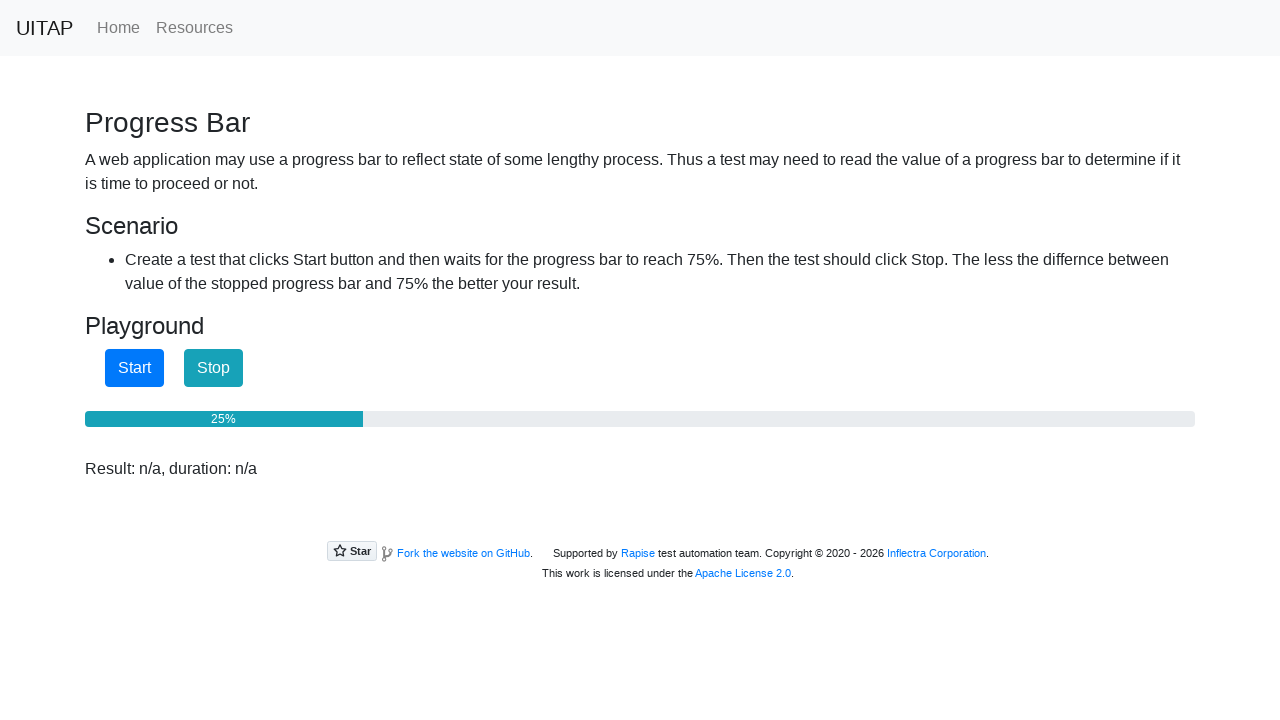

Progress bar reached 75%
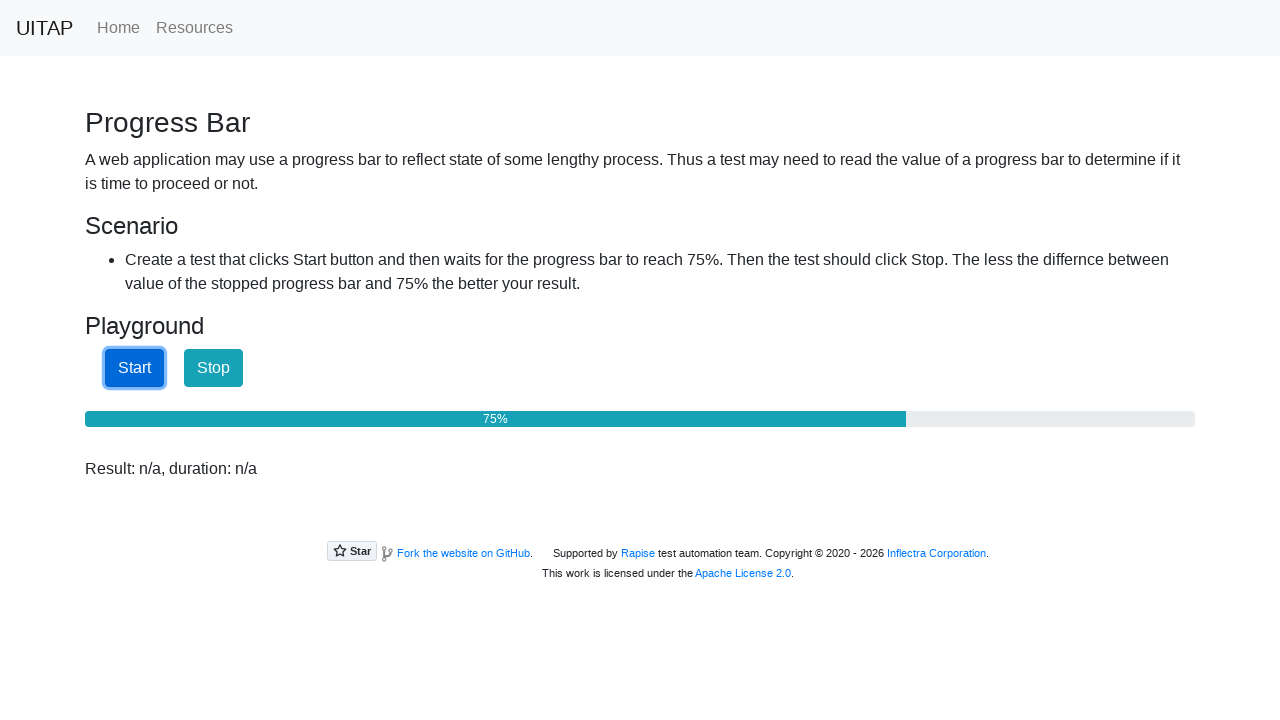

Clicked stop button to halt progress bar at (214, 368) on #stopButton
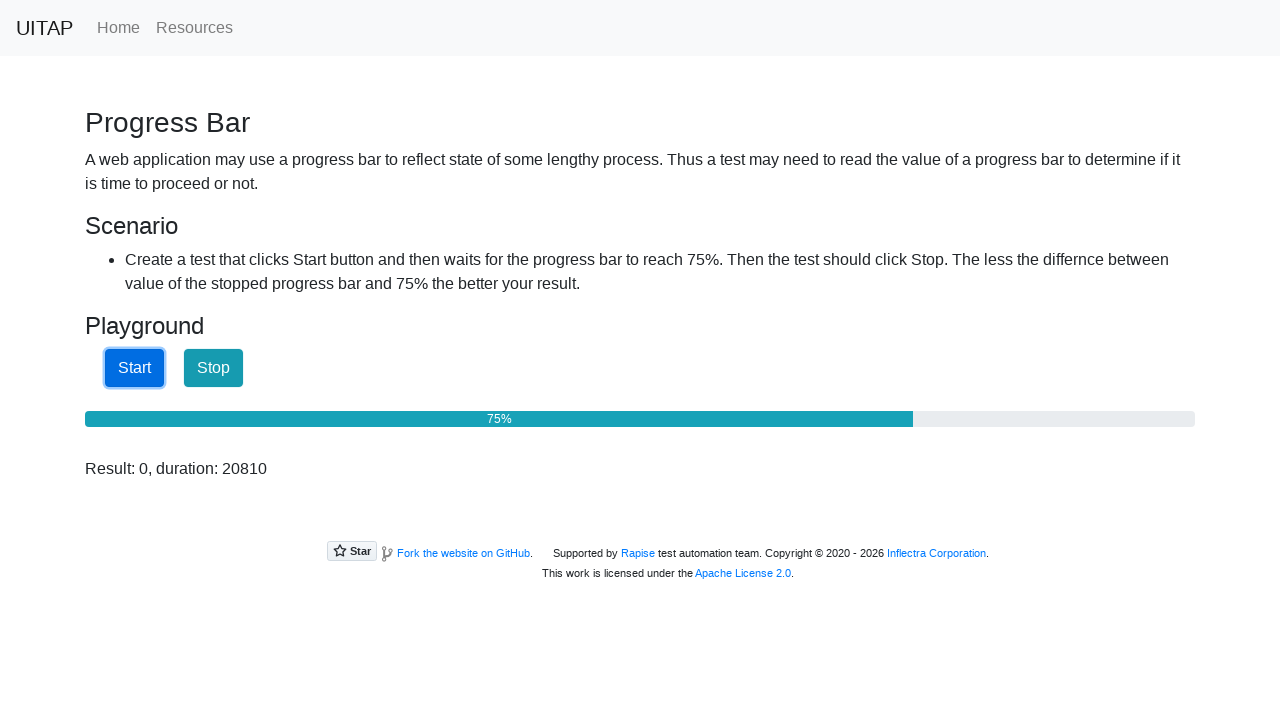

Result element displayed after stopping progress bar
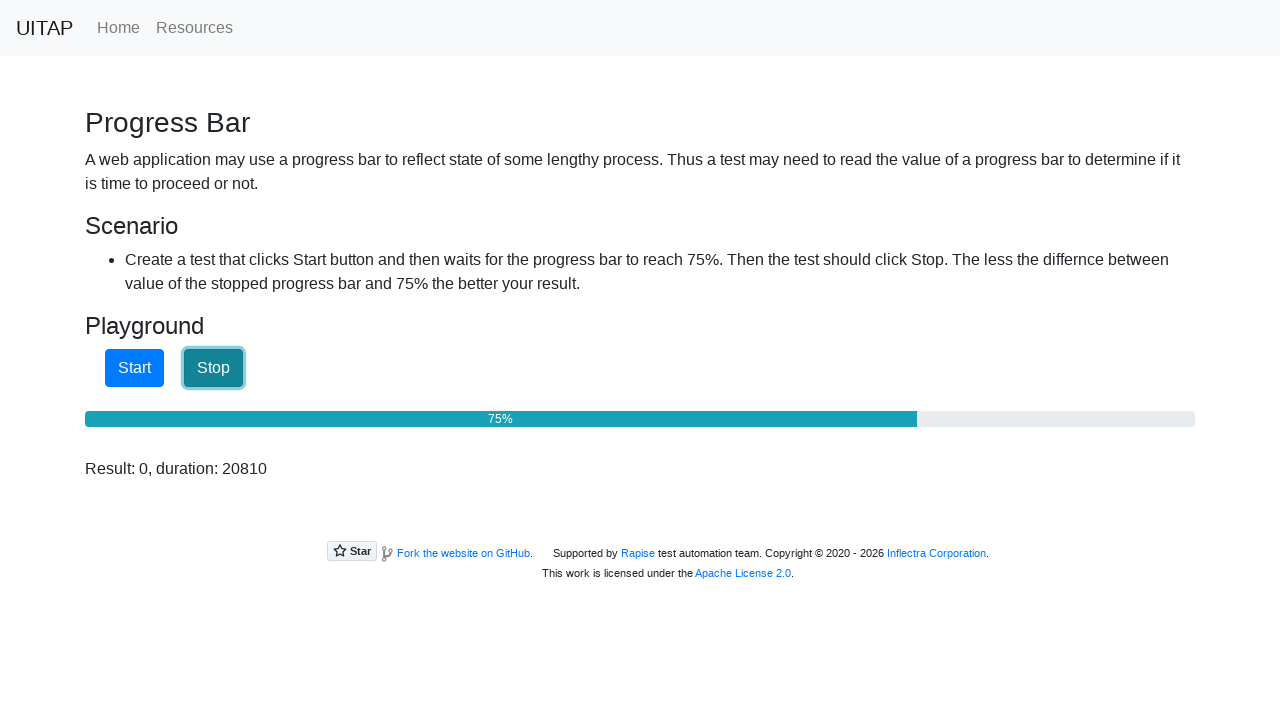

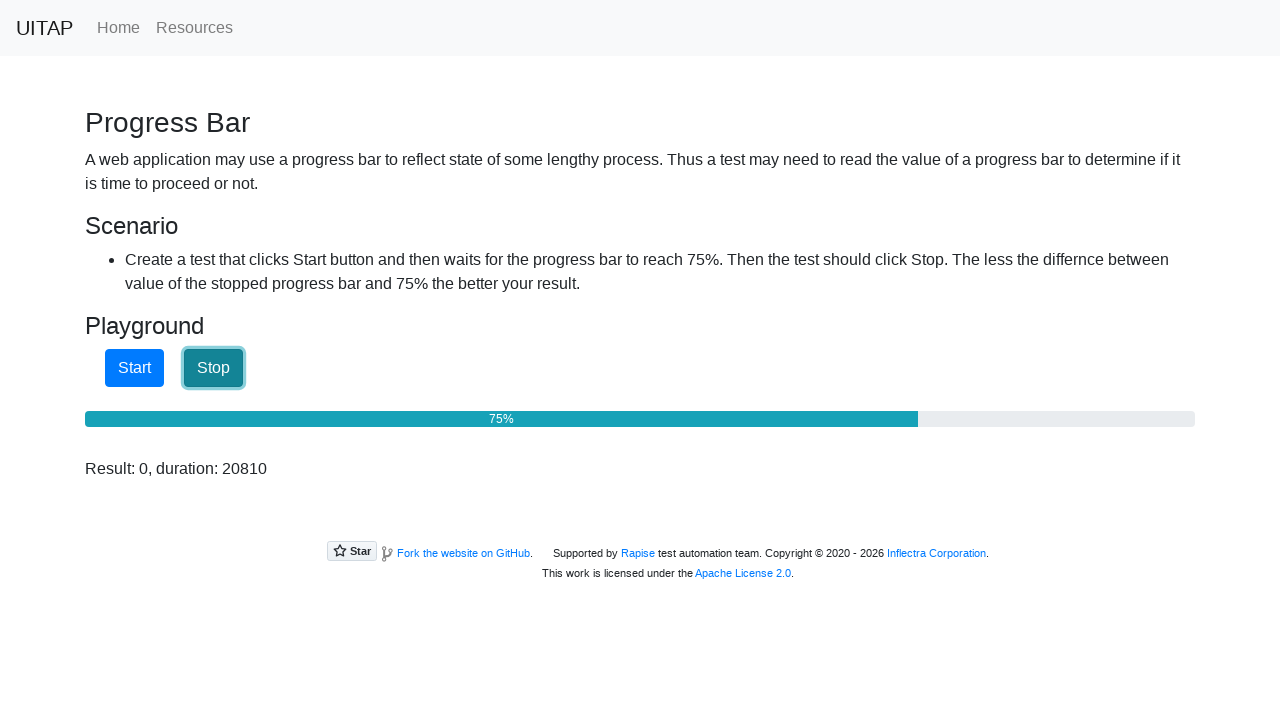